Tests the eighth FAQ accordion item about delivery area by expanding it and verifying the answer text.

Starting URL: https://qa-scooter.praktikum-services.ru/

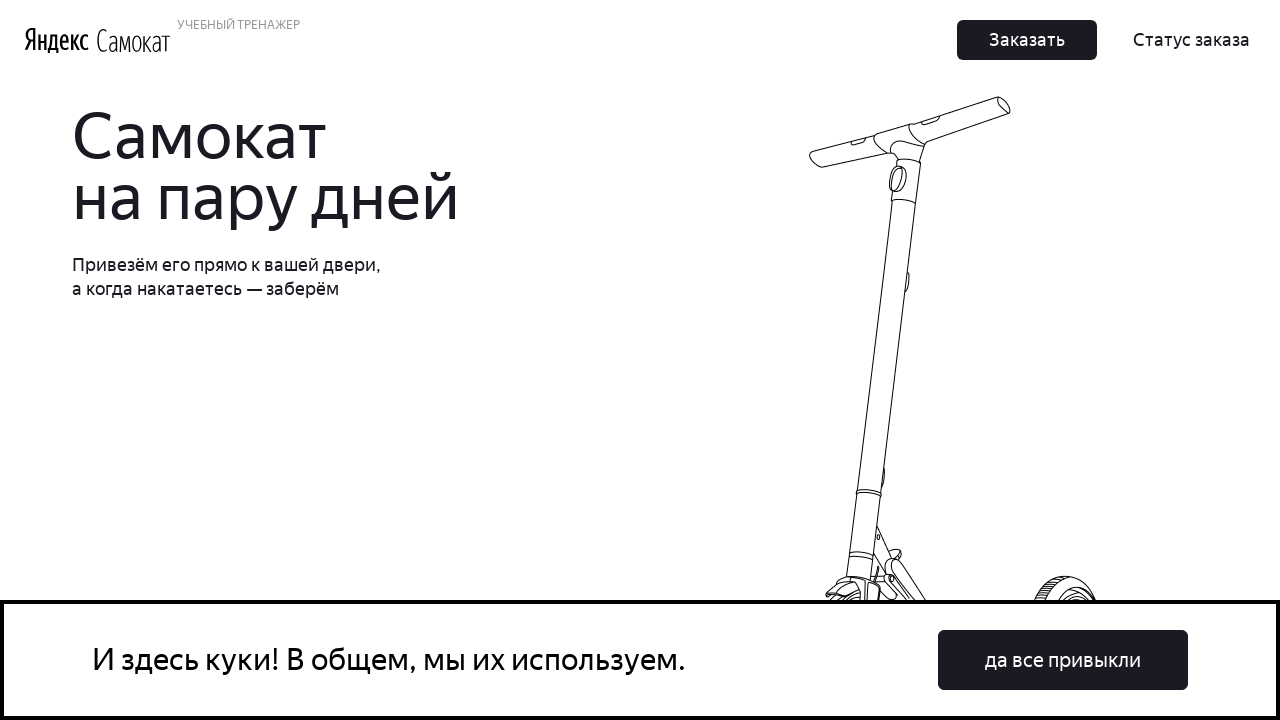

Scrolled eighth FAQ accordion item into view
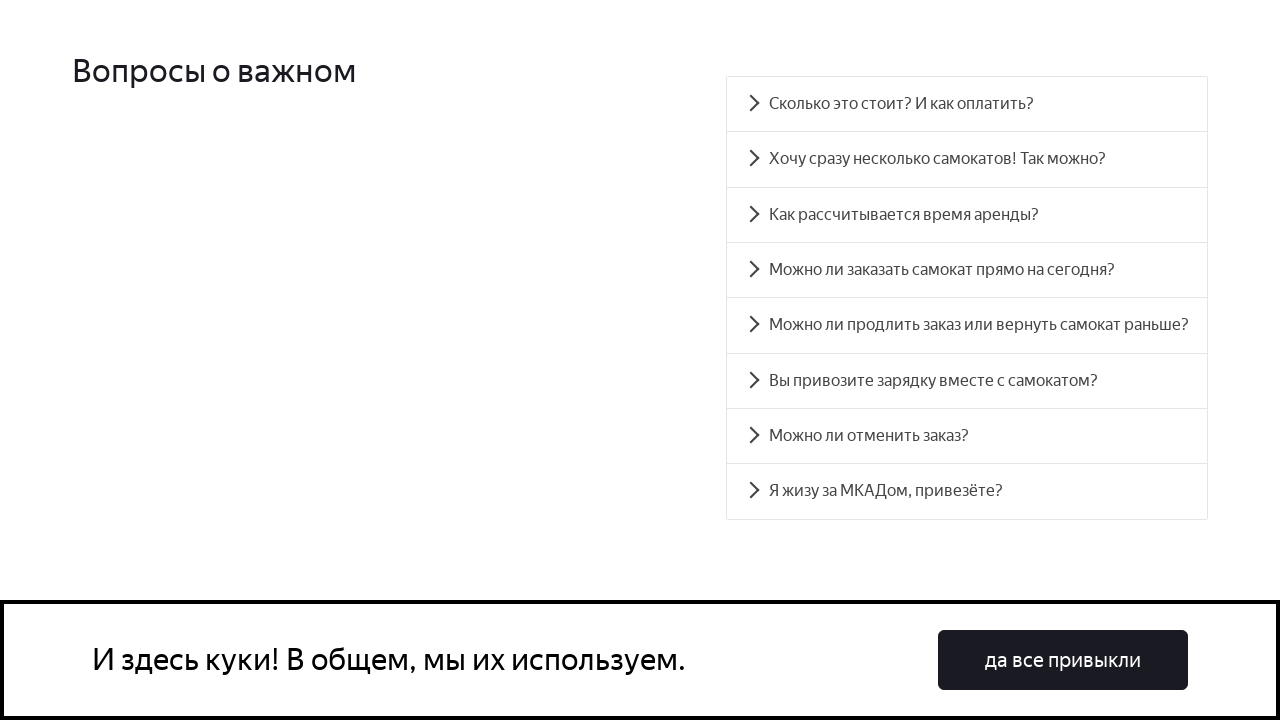

Clicked eighth FAQ accordion heading to expand it at (967, 492) on #accordion__heading-7
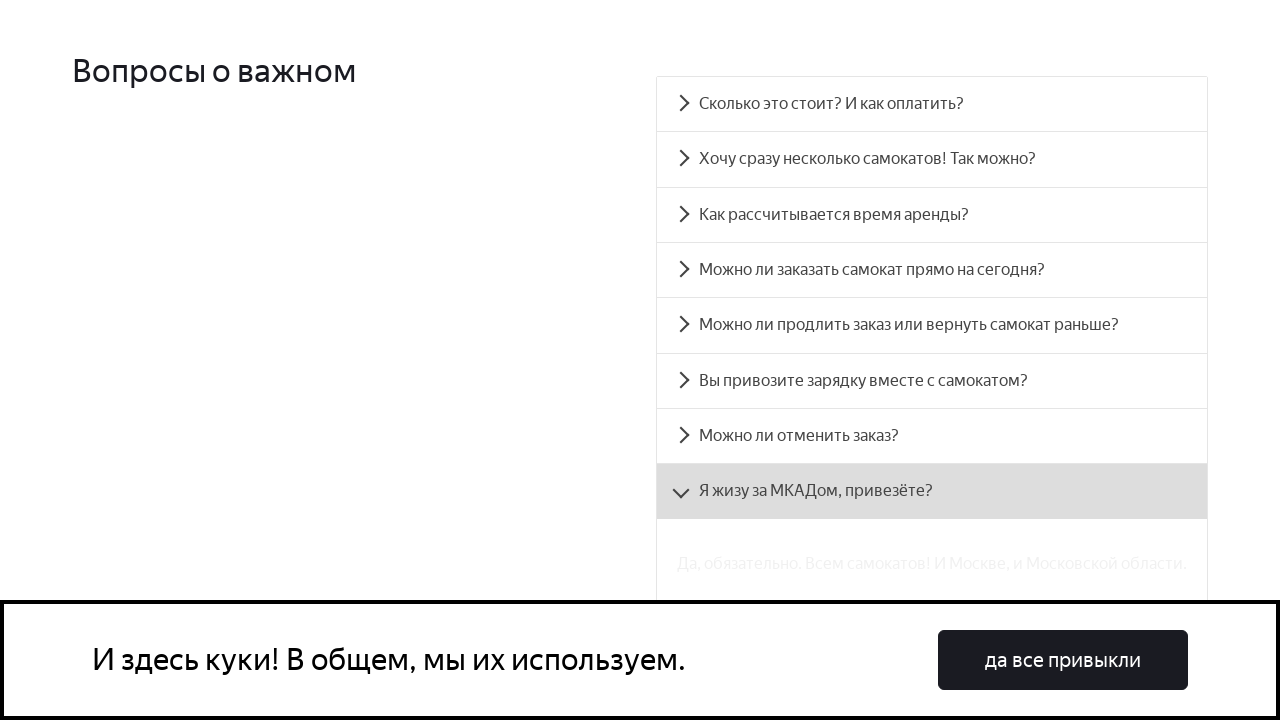

Waited for eighth accordion panel to become visible
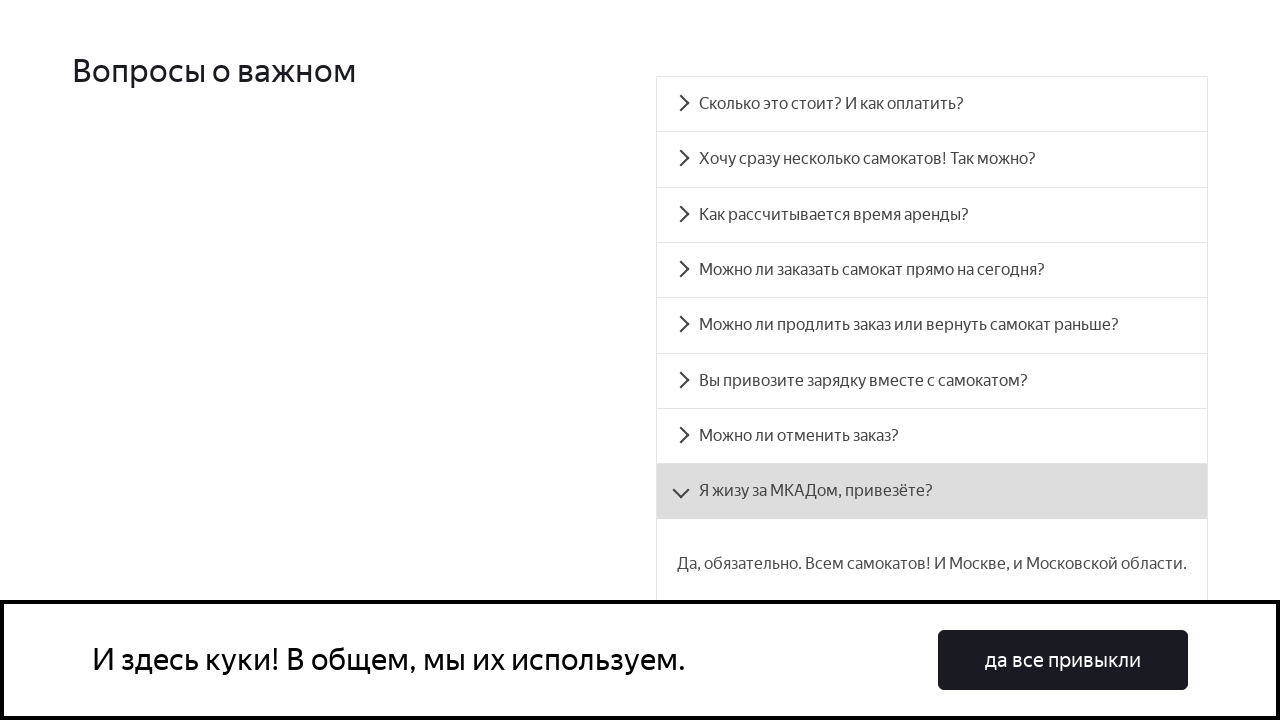

Retrieved answer text from eighth accordion panel
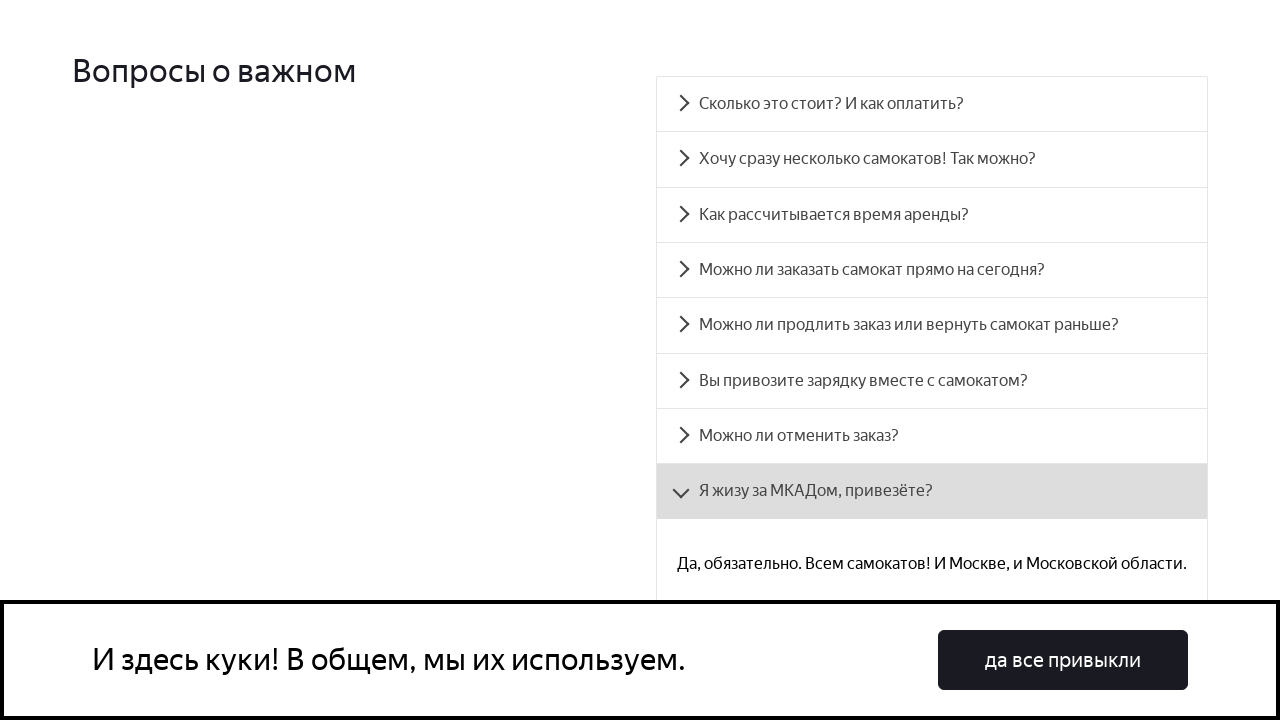

Verified that answer text contains expected delivery area confirmation message
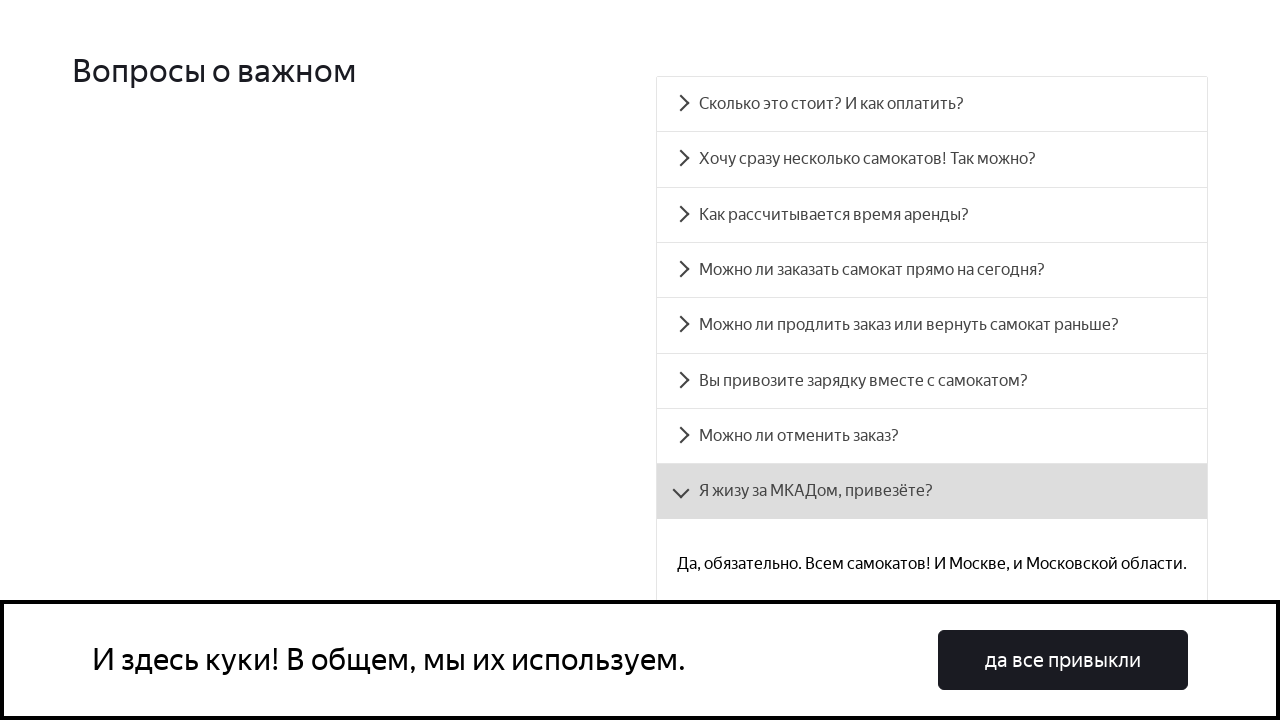

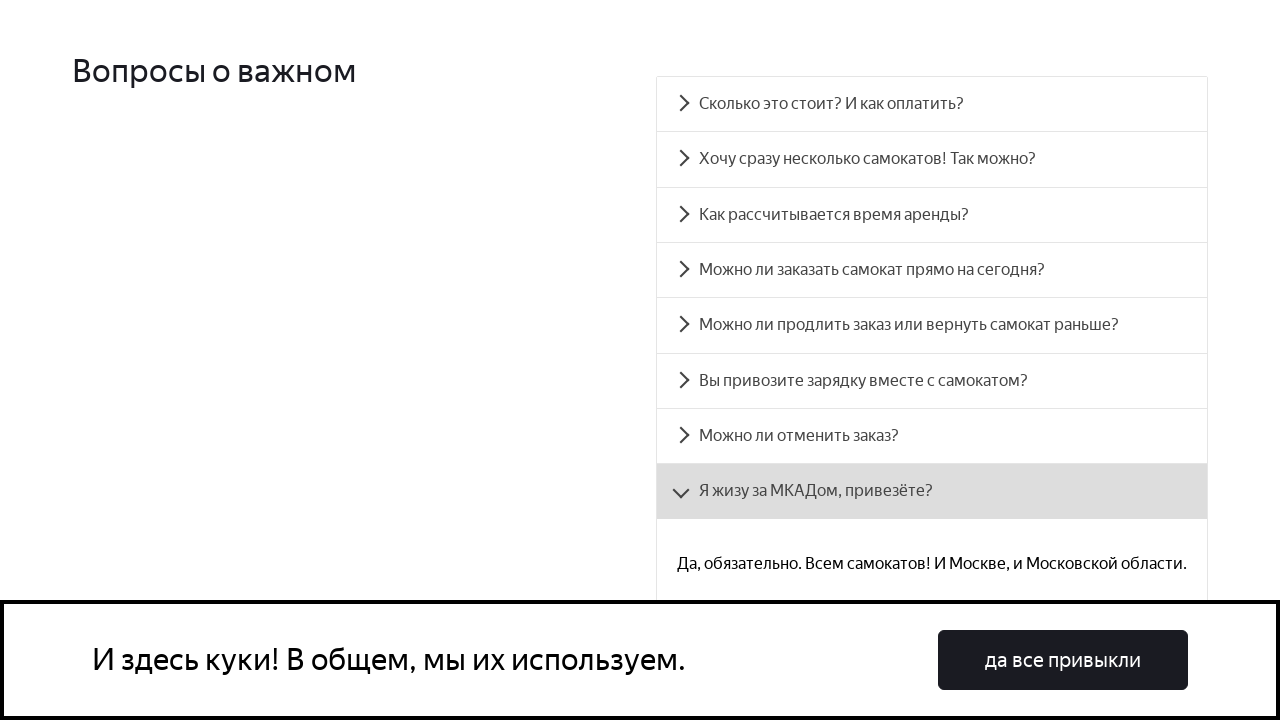